Tests basic browser navigation by visiting Flipkart, then navigating to Udemy, and using browser back/forward buttons to navigate between the two sites.

Starting URL: https://www.flipkart.com/

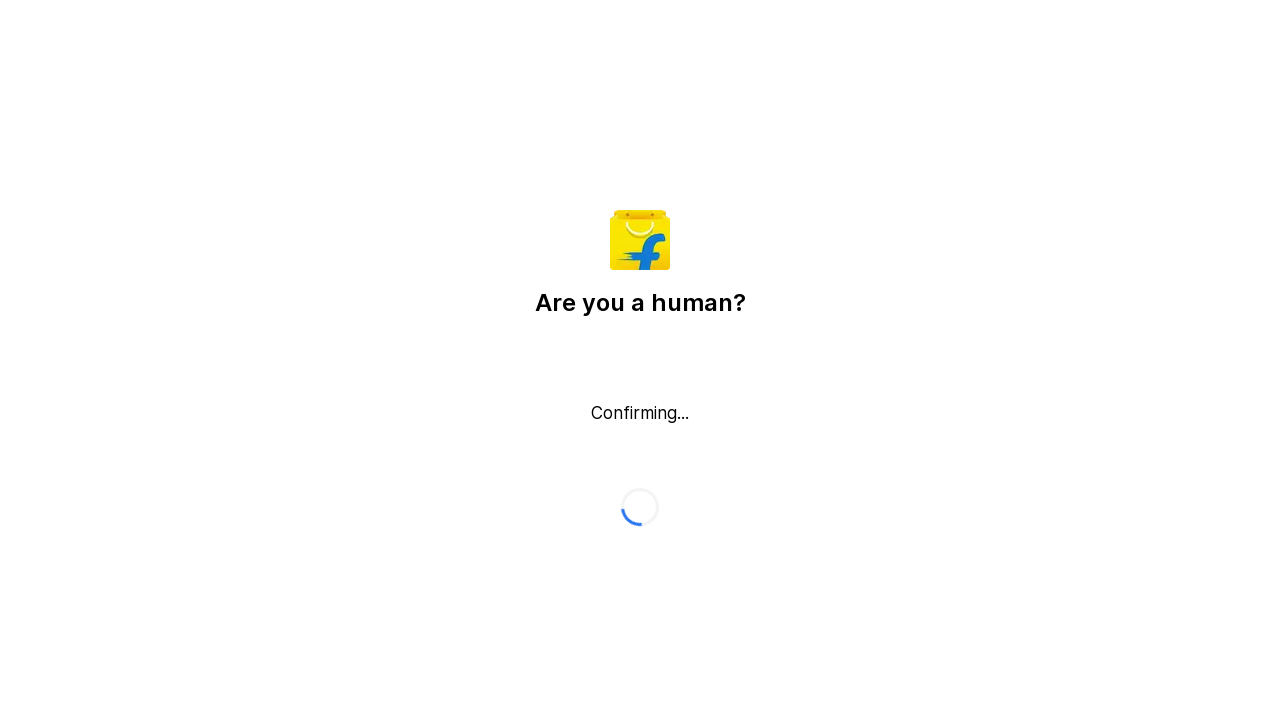

Navigated to Udemy website
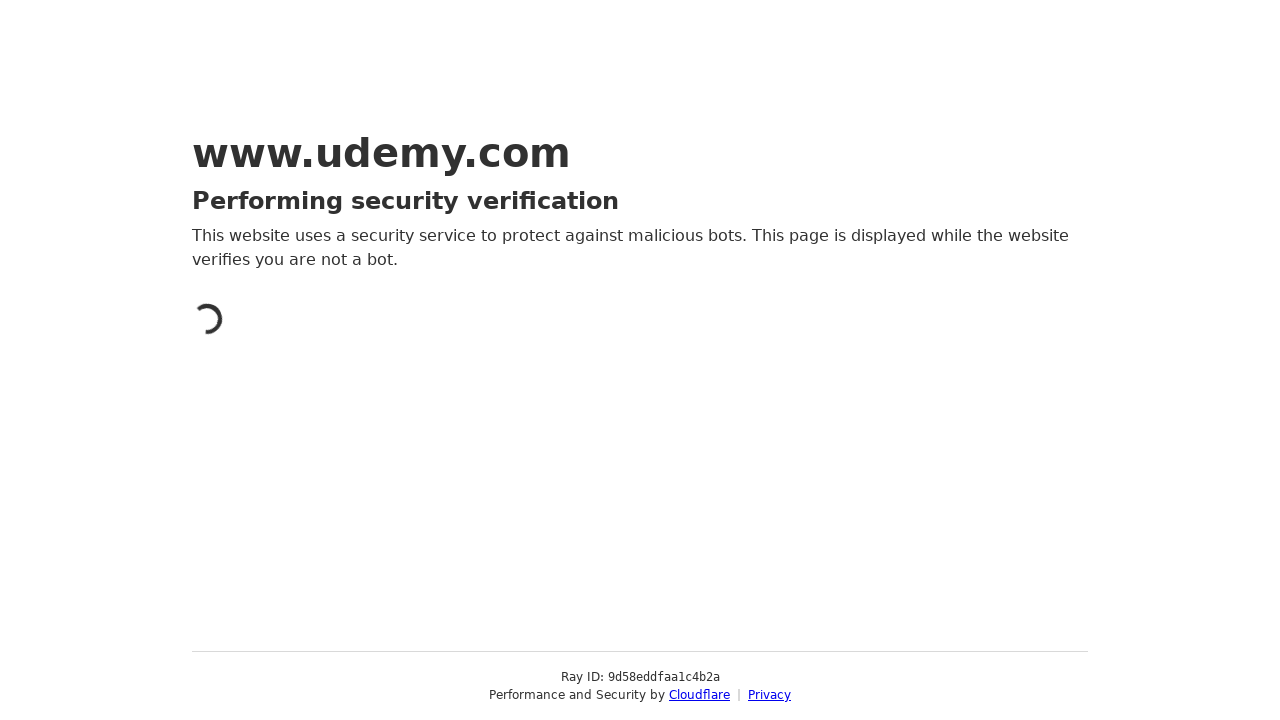

Udemy page DOM content loaded
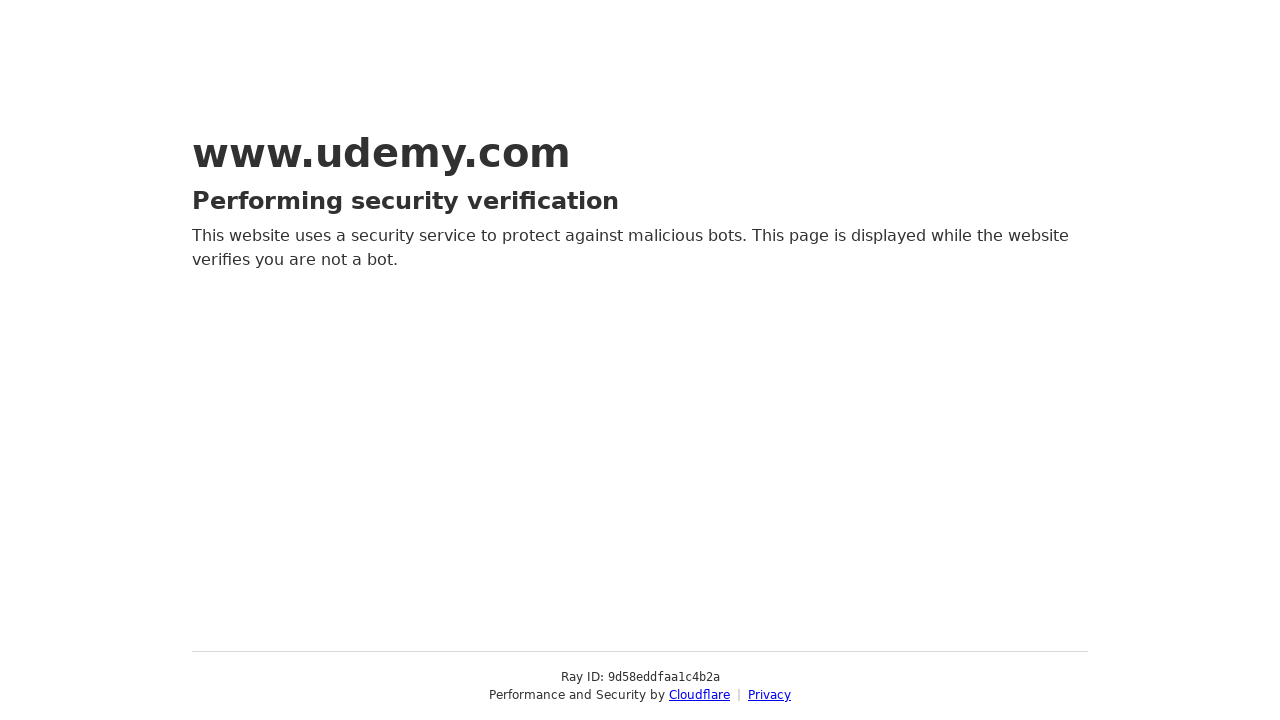

Navigated back to Flipkart using browser back button
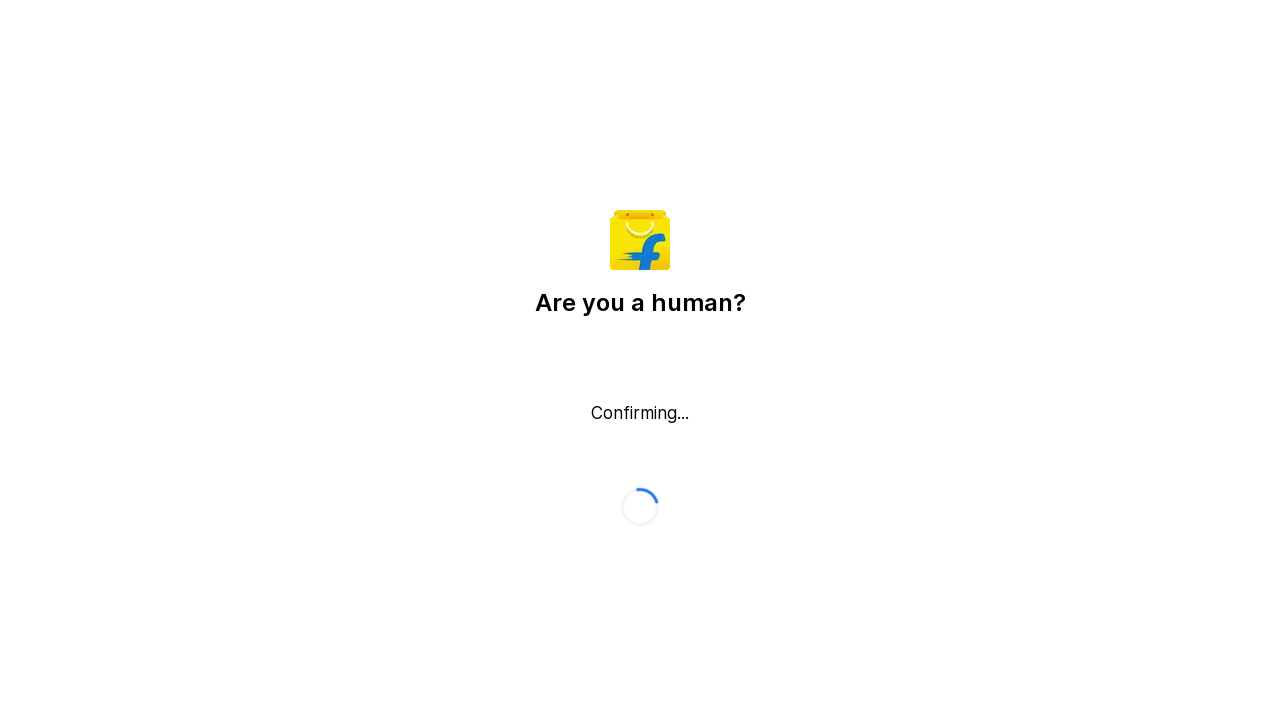

Flipkart page DOM content loaded
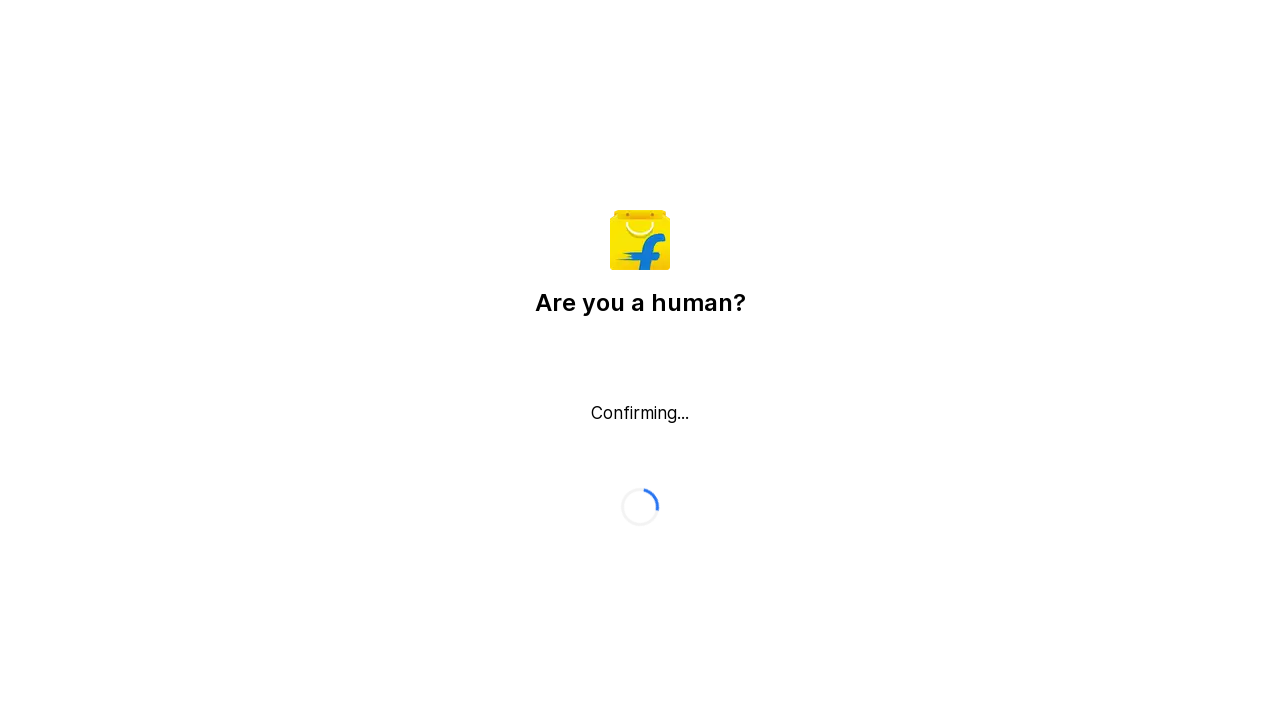

Navigated forward to Udemy using browser forward button
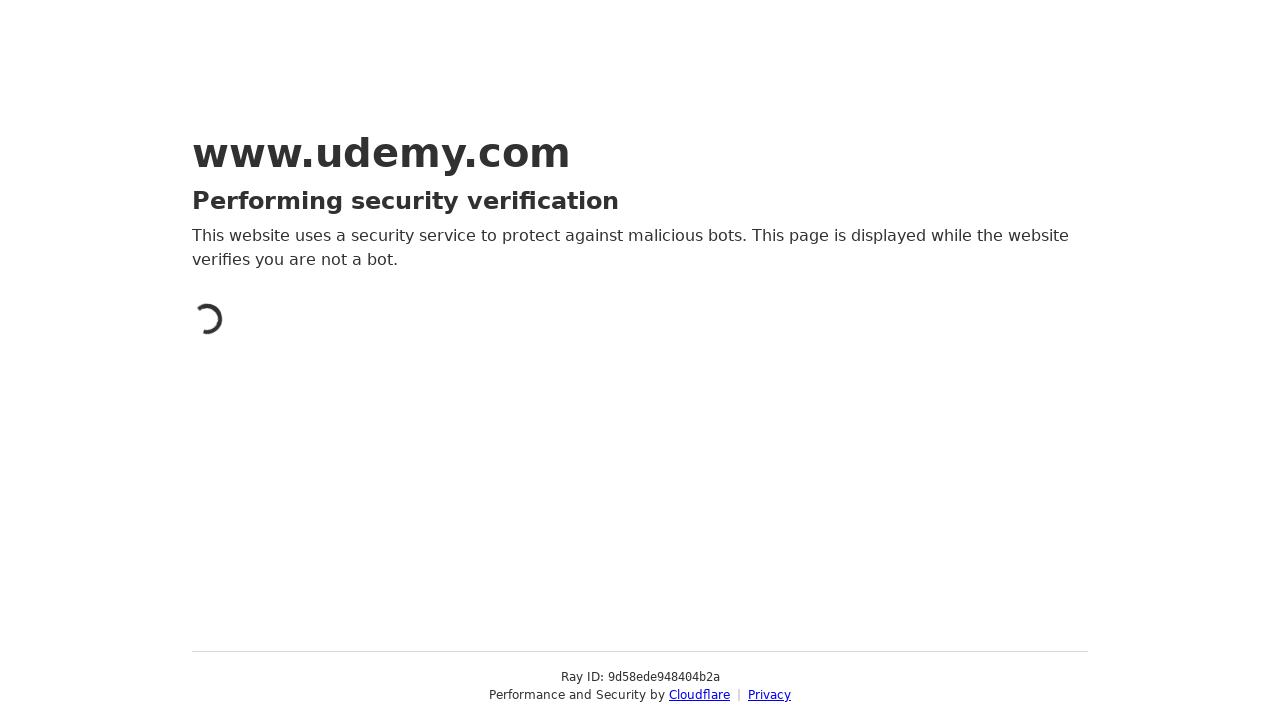

Udemy page DOM content loaded after forward navigation
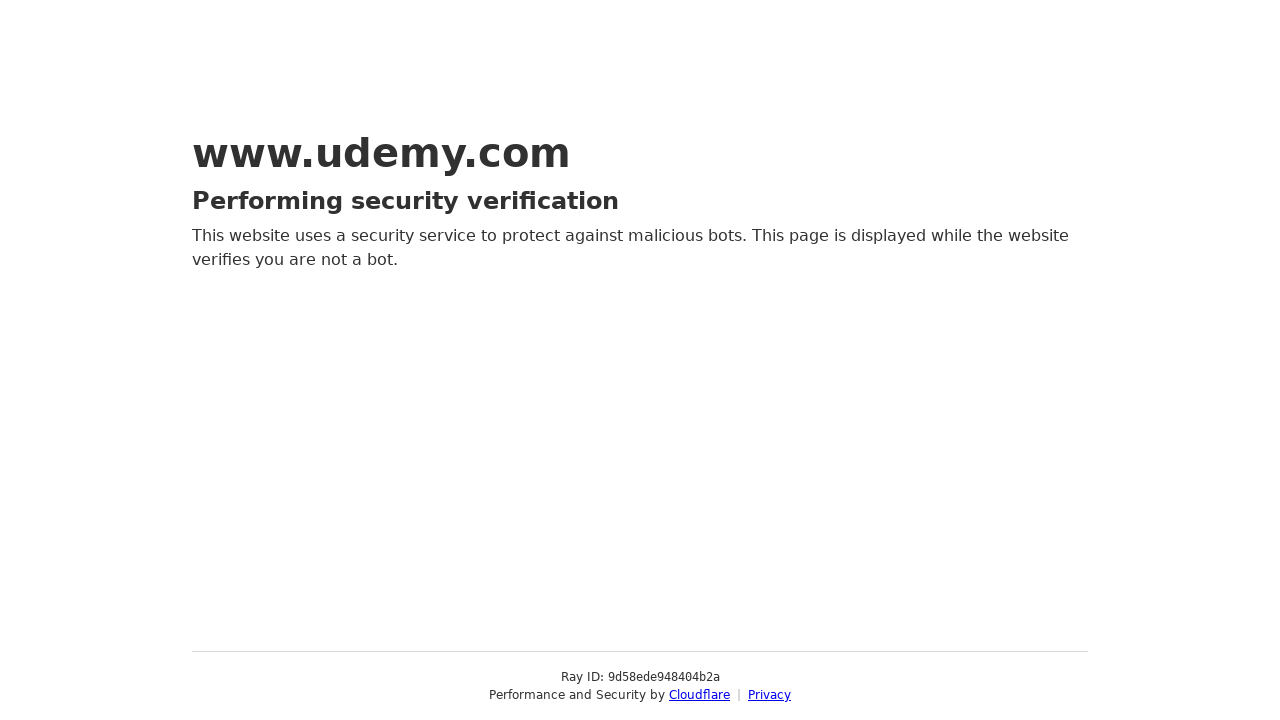

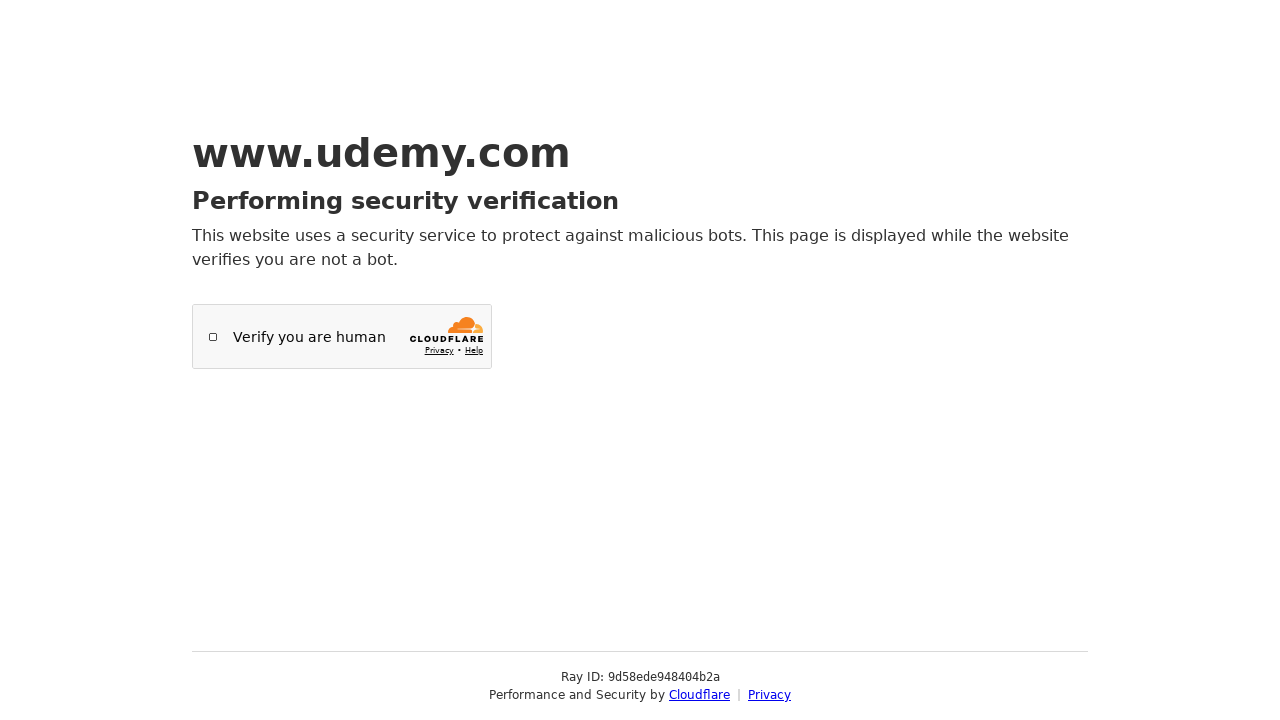